Tests adding todo items by filling the input field and pressing Enter, then verifying items appear in the list

Starting URL: https://demo.playwright.dev/todomvc

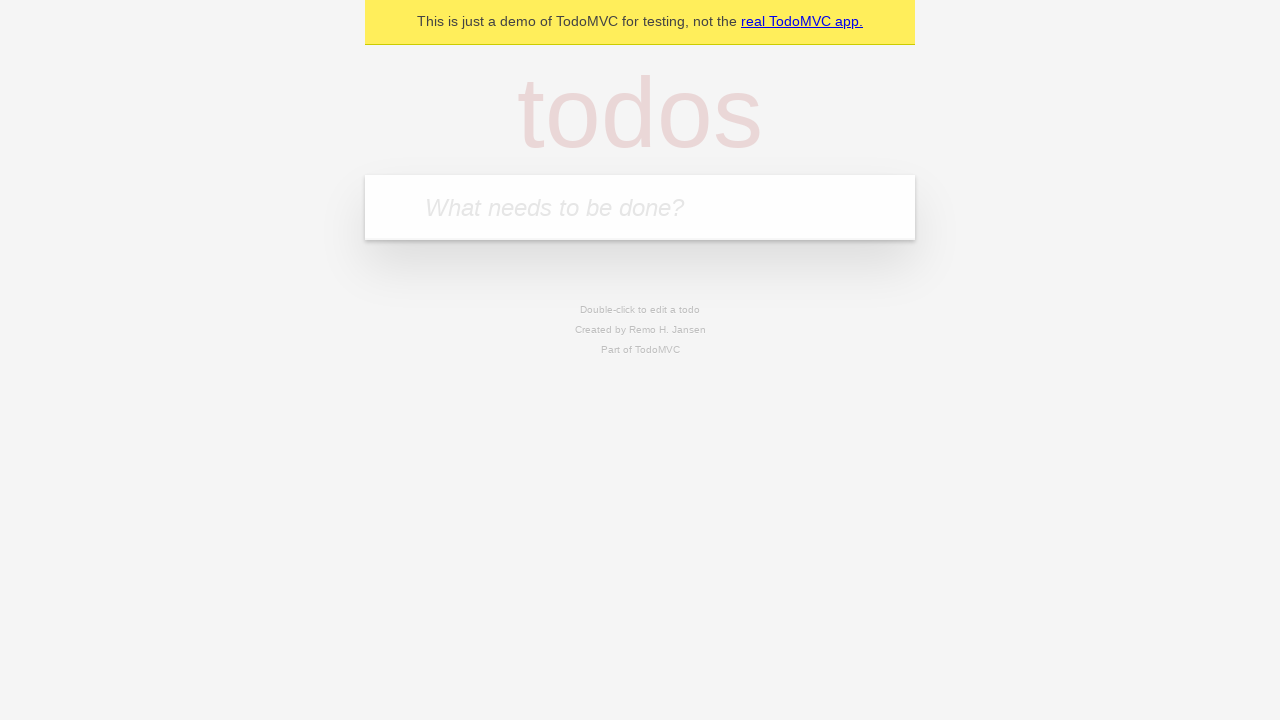

Filled input field with first todo item 'buy some cheese' on internal:attr=[placeholder="What needs to be done?"i]
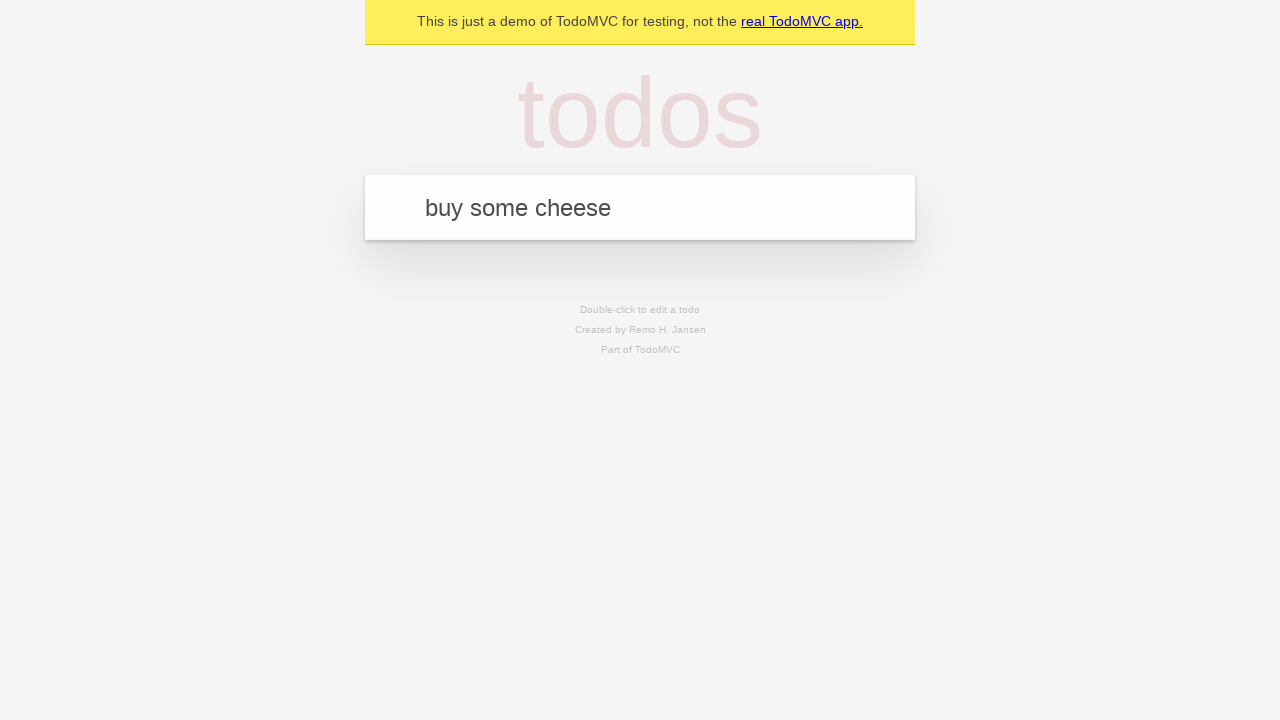

Pressed Enter to submit first todo item on internal:attr=[placeholder="What needs to be done?"i]
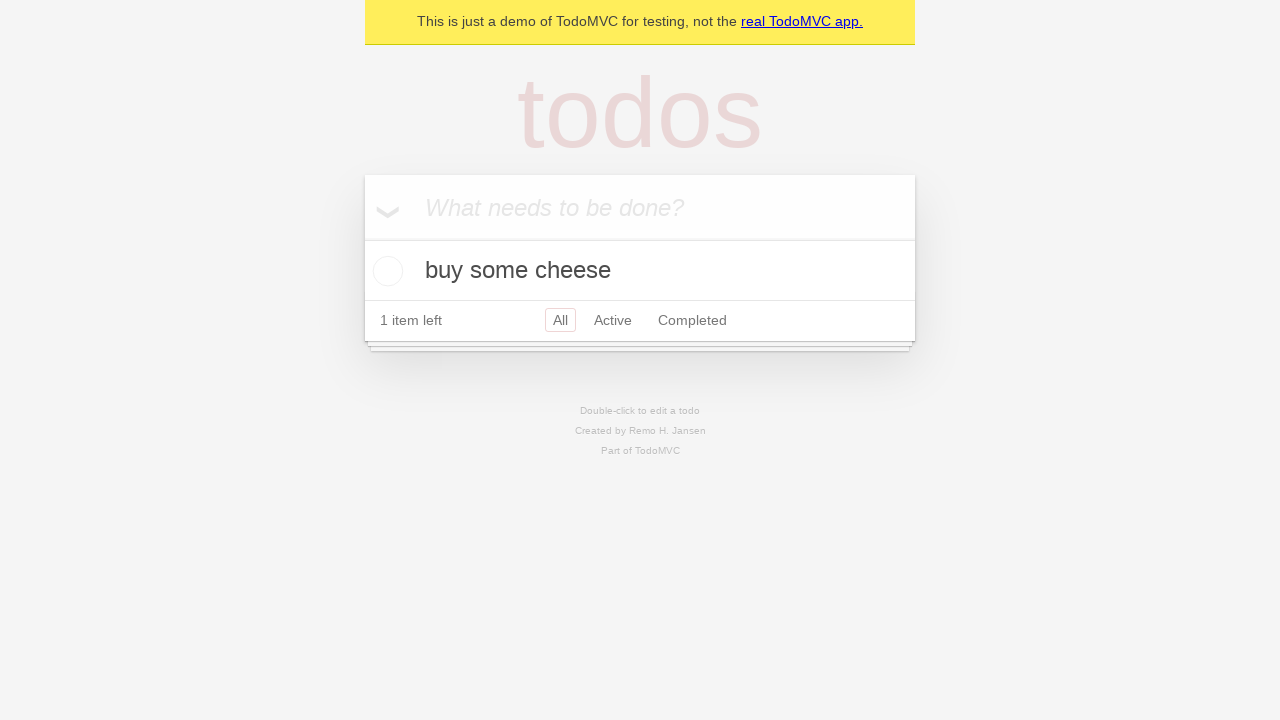

First todo item appeared in the list
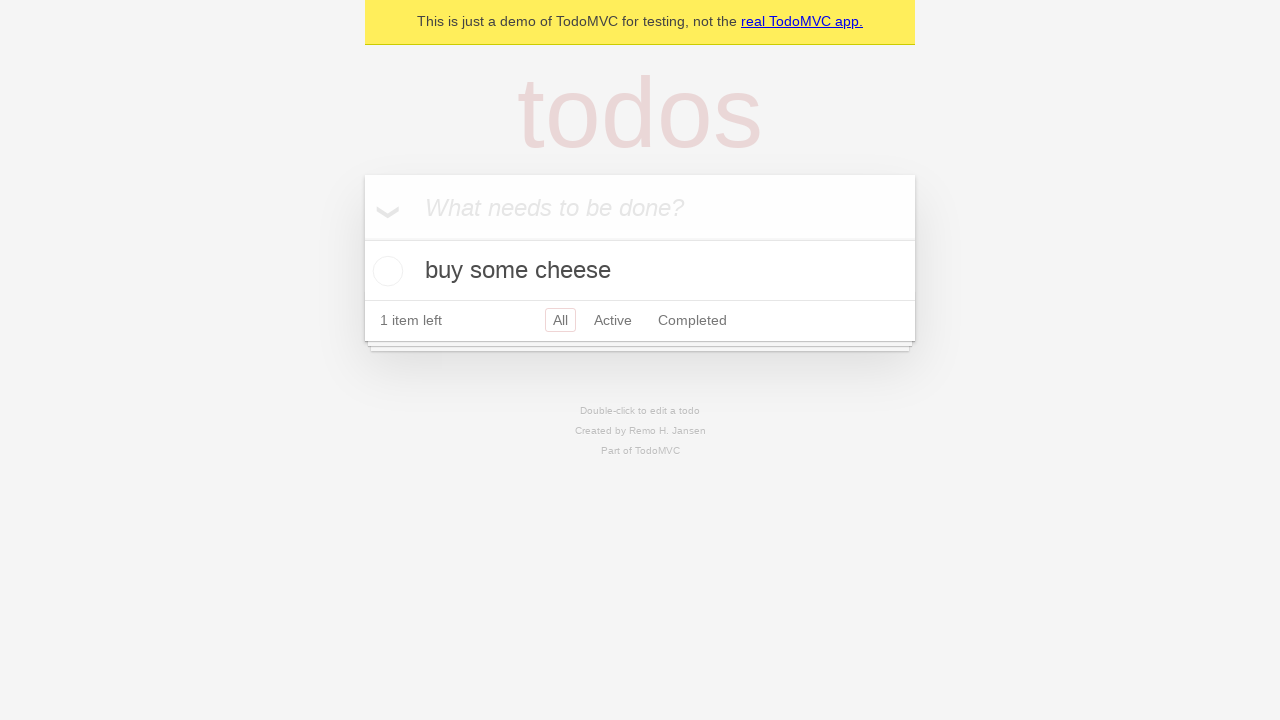

Filled input field with second todo item 'feed the cat' on internal:attr=[placeholder="What needs to be done?"i]
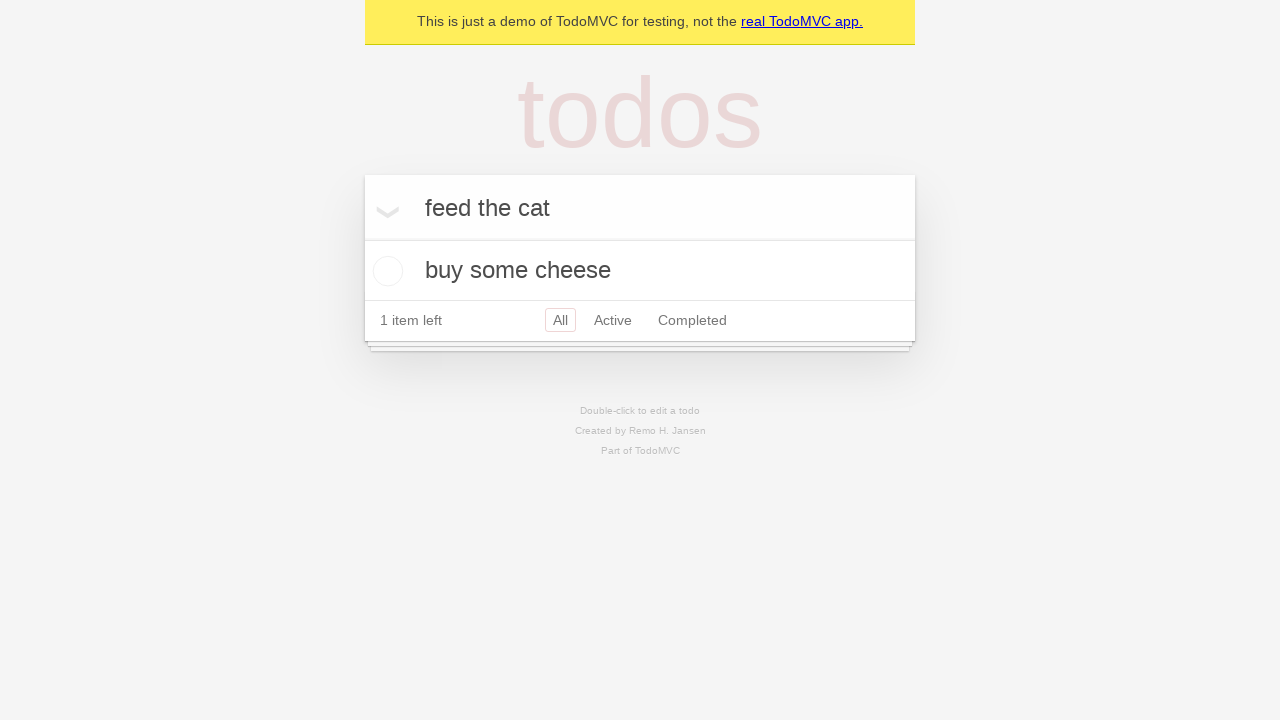

Pressed Enter to submit second todo item on internal:attr=[placeholder="What needs to be done?"i]
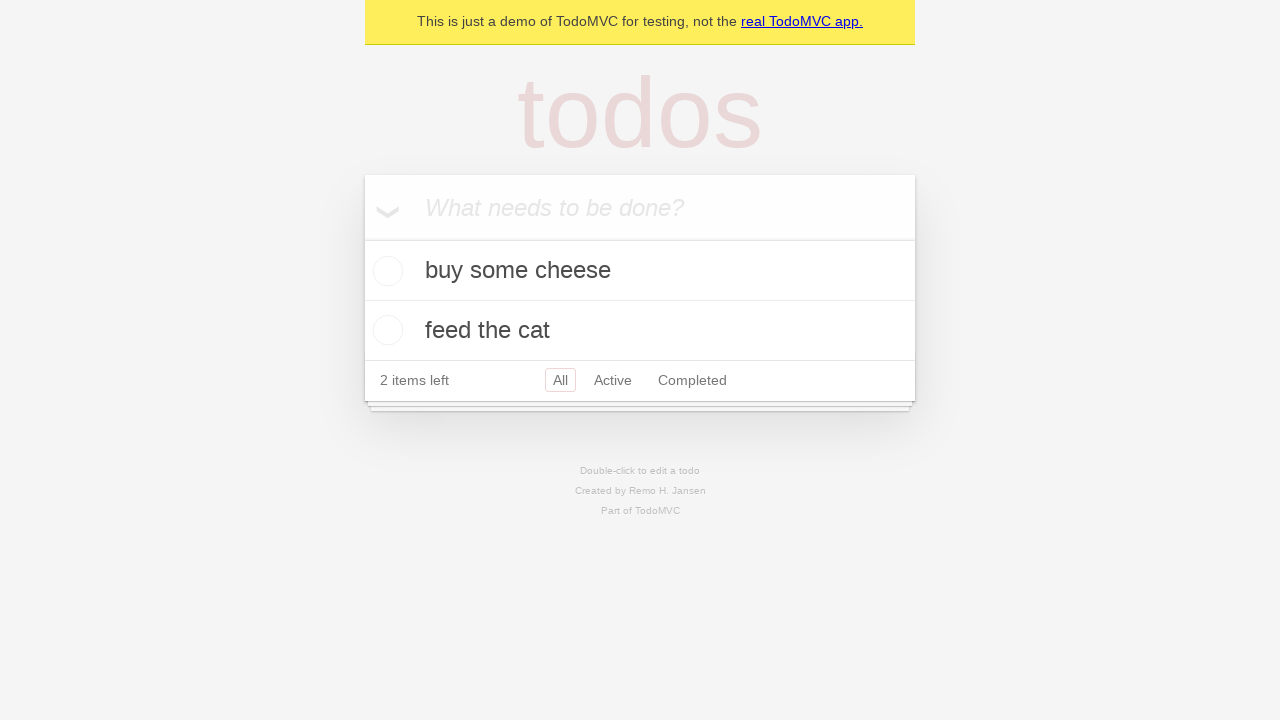

Second todo item appeared in the list
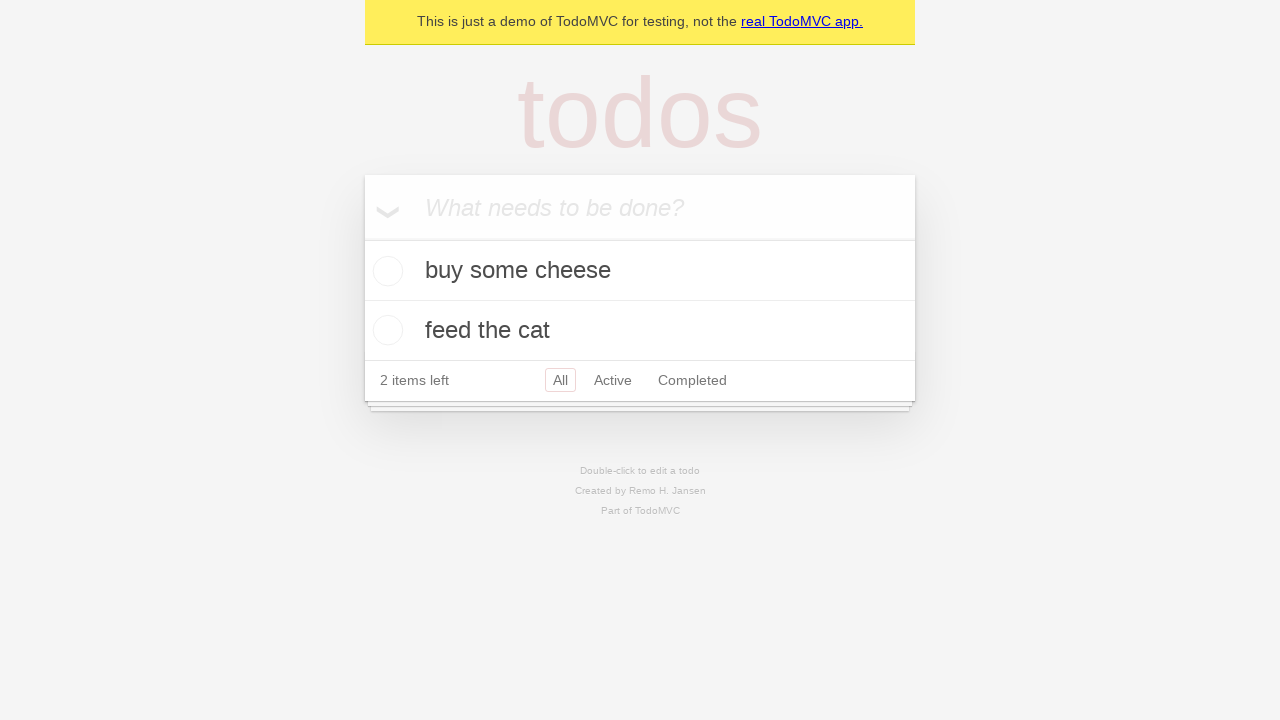

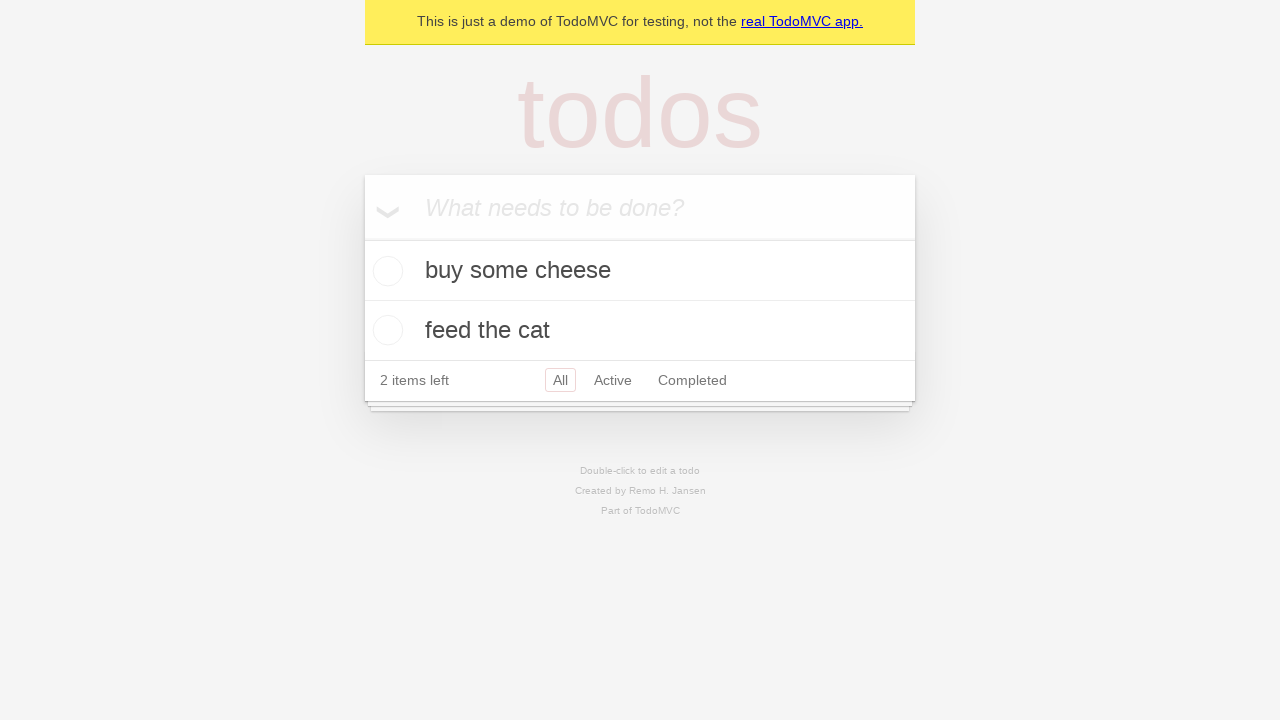